Tests that the FUR4 homepage loads correctly without 404 errors, verifies essential elements are present, and checks that the page has meaningful content.

Starting URL: https://fur4.com/

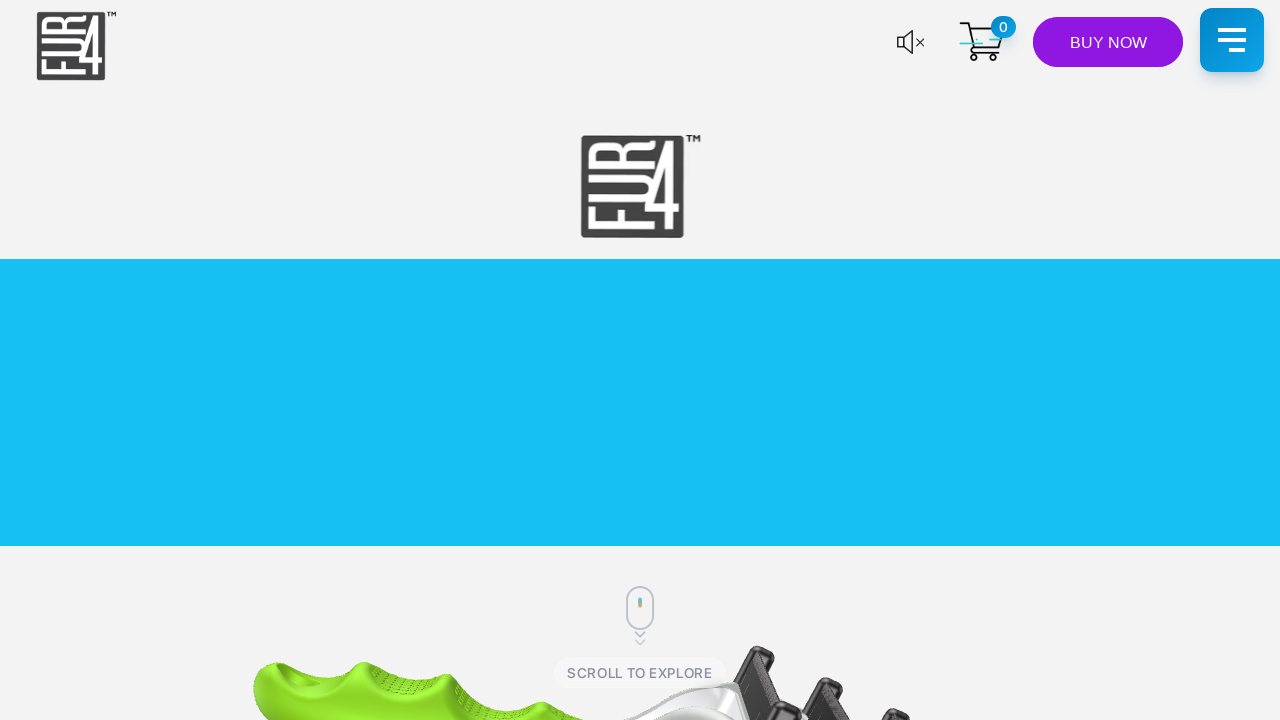

Page loaded and body element became visible
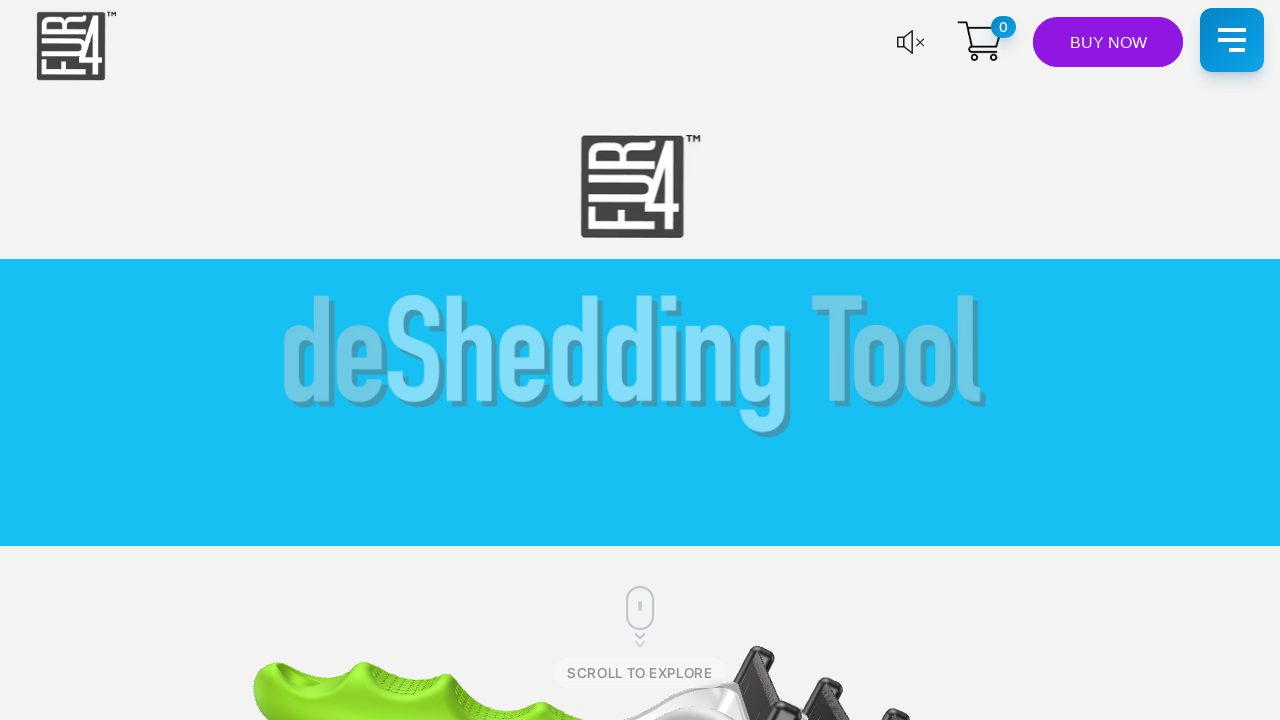

Retrieved page title: FUR4 DeShedding Tool - Safer, Gentler, & More Effective
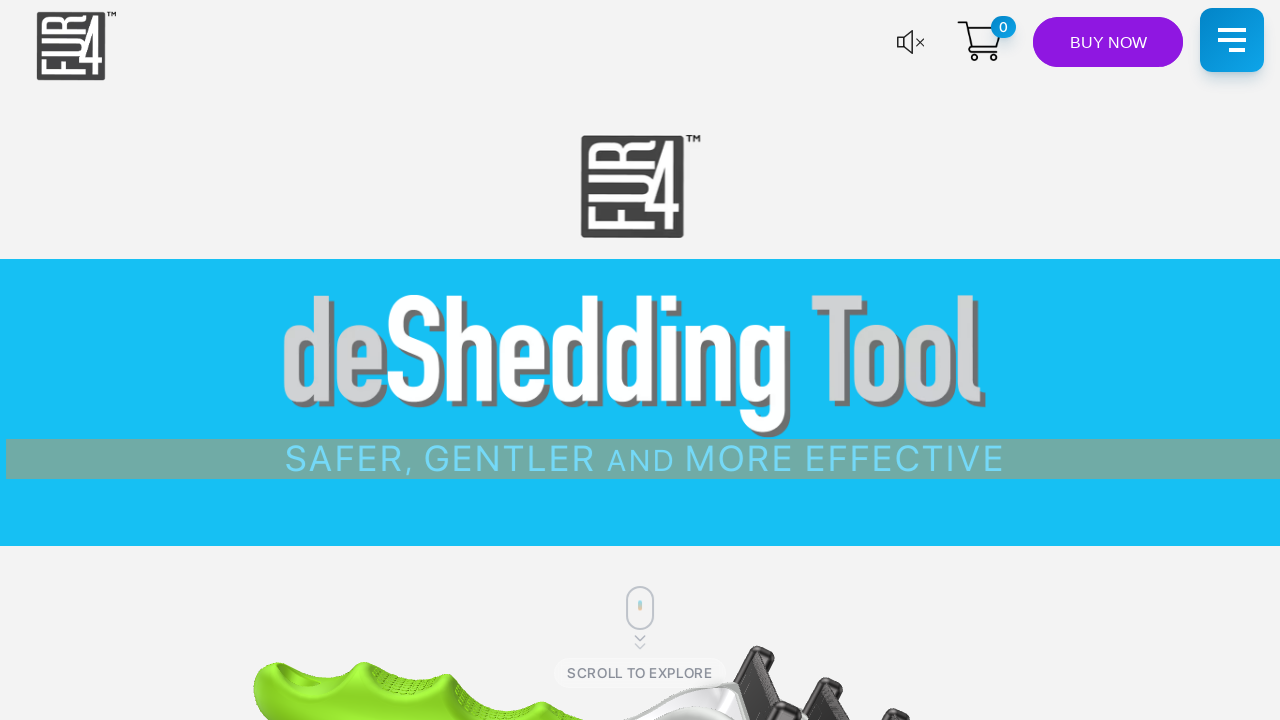

Verified page title contains no error indicators (404, not found, error)
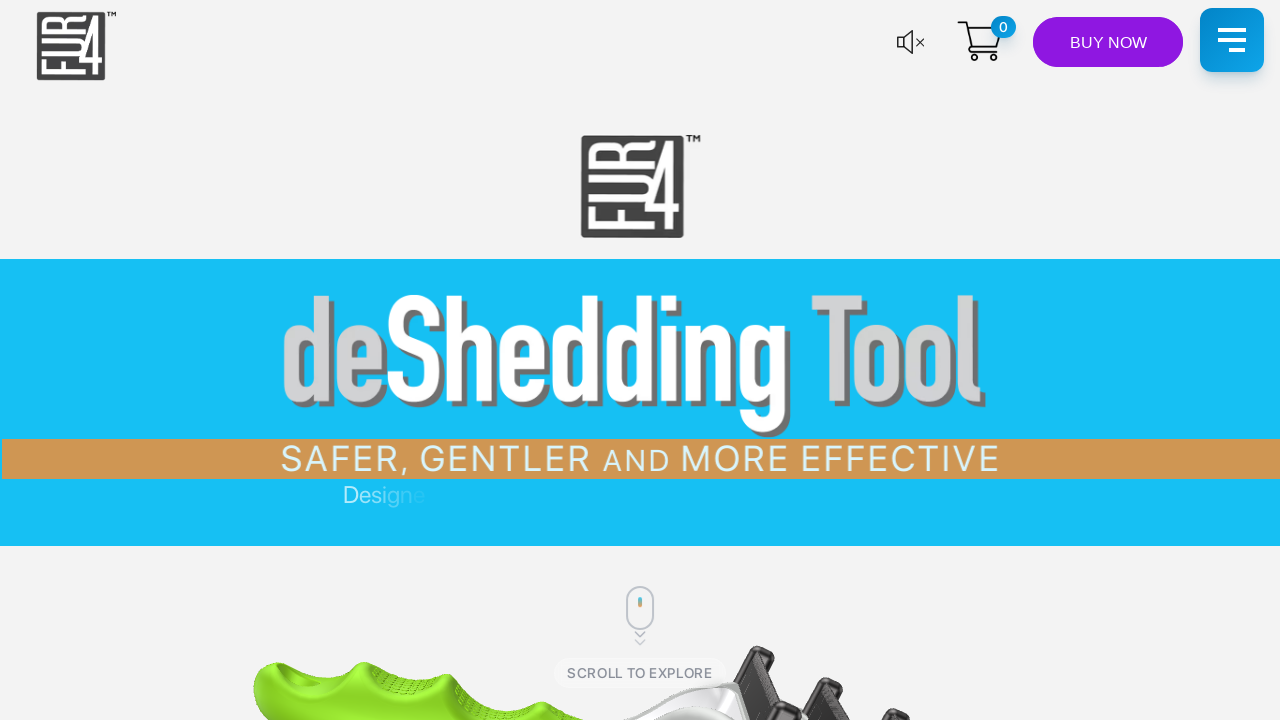

Retrieved page text content (35899 characters)
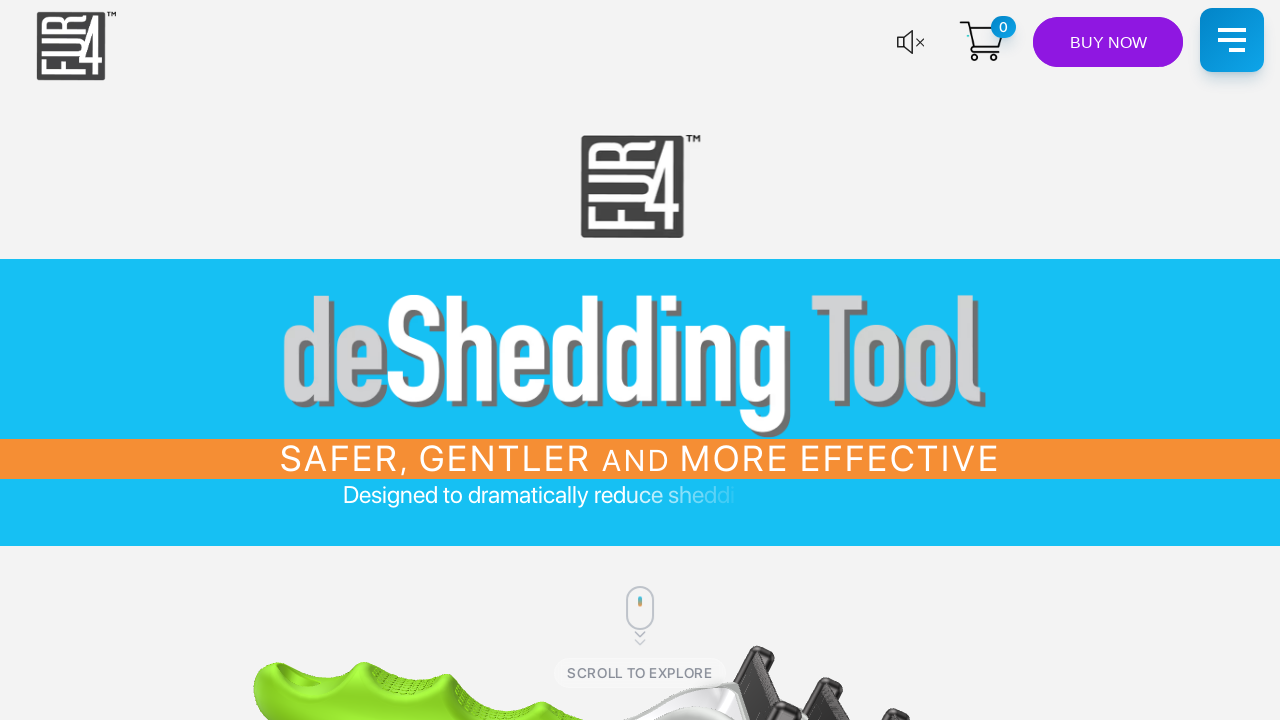

Verified page has meaningful content (more than 50 characters)
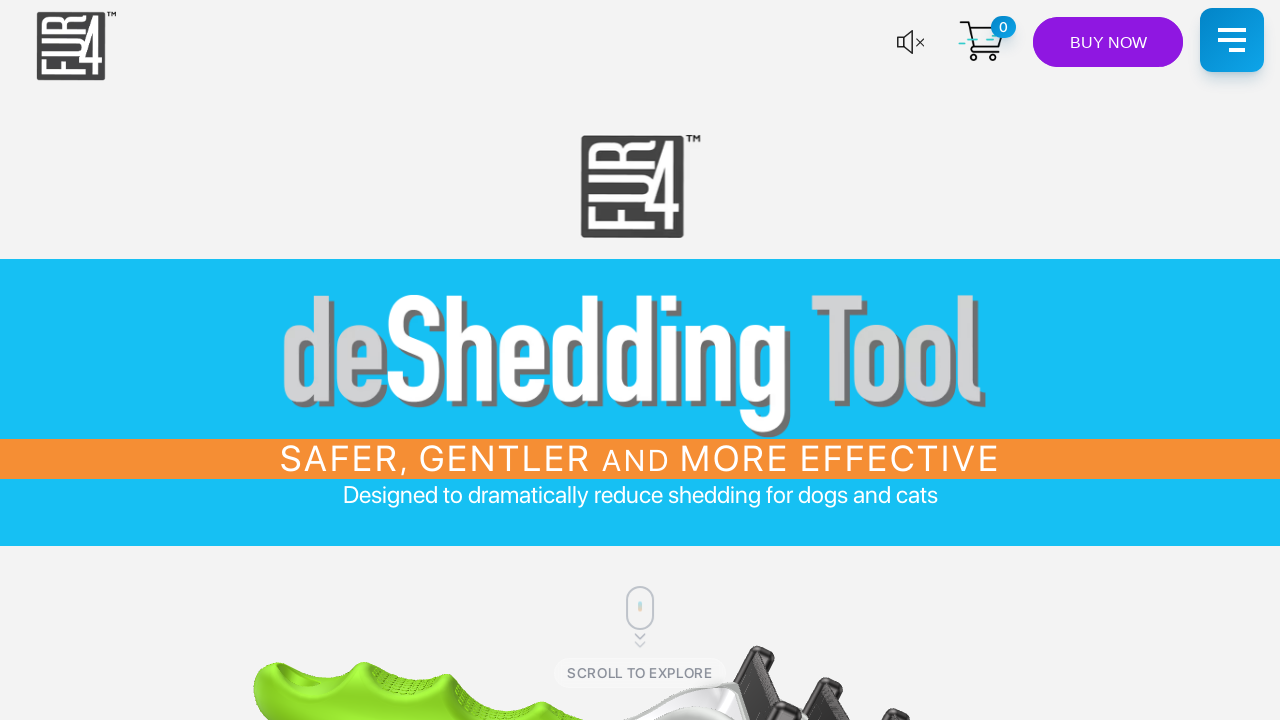

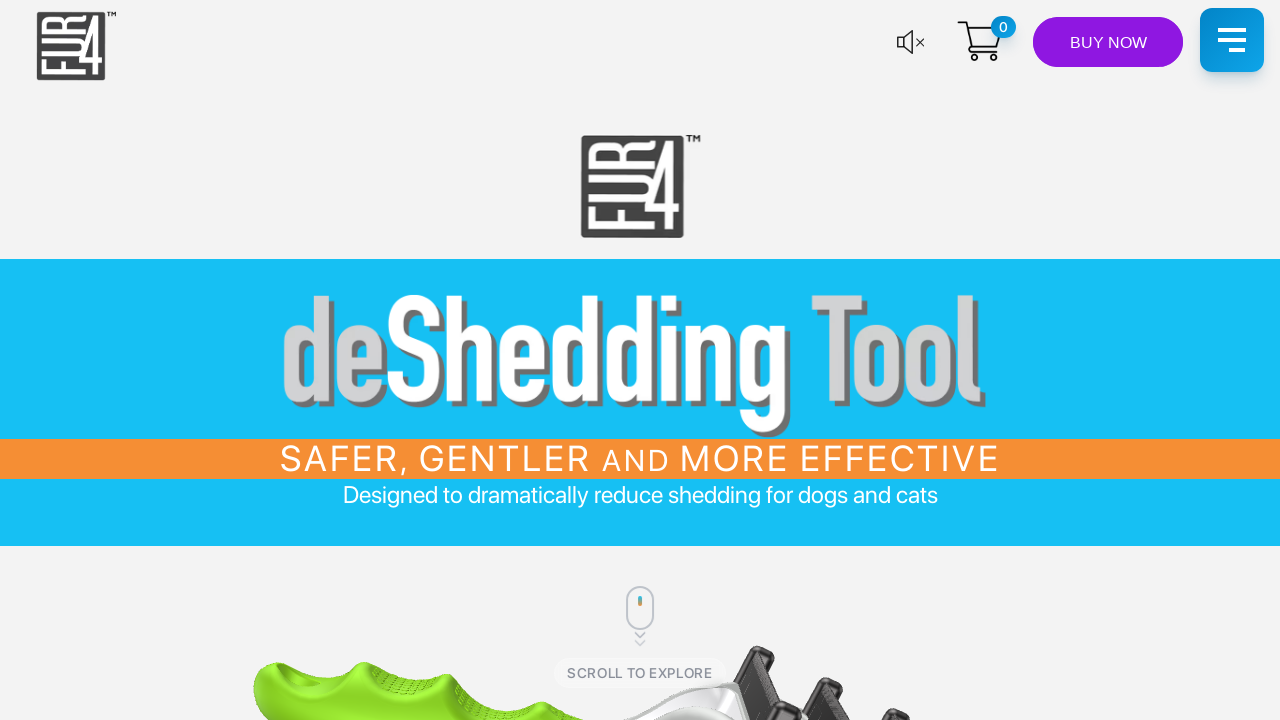